Tests search functionality with an invalid search term to verify the "No results" message is displayed

Starting URL: https://www.advantageonlineshopping.com/

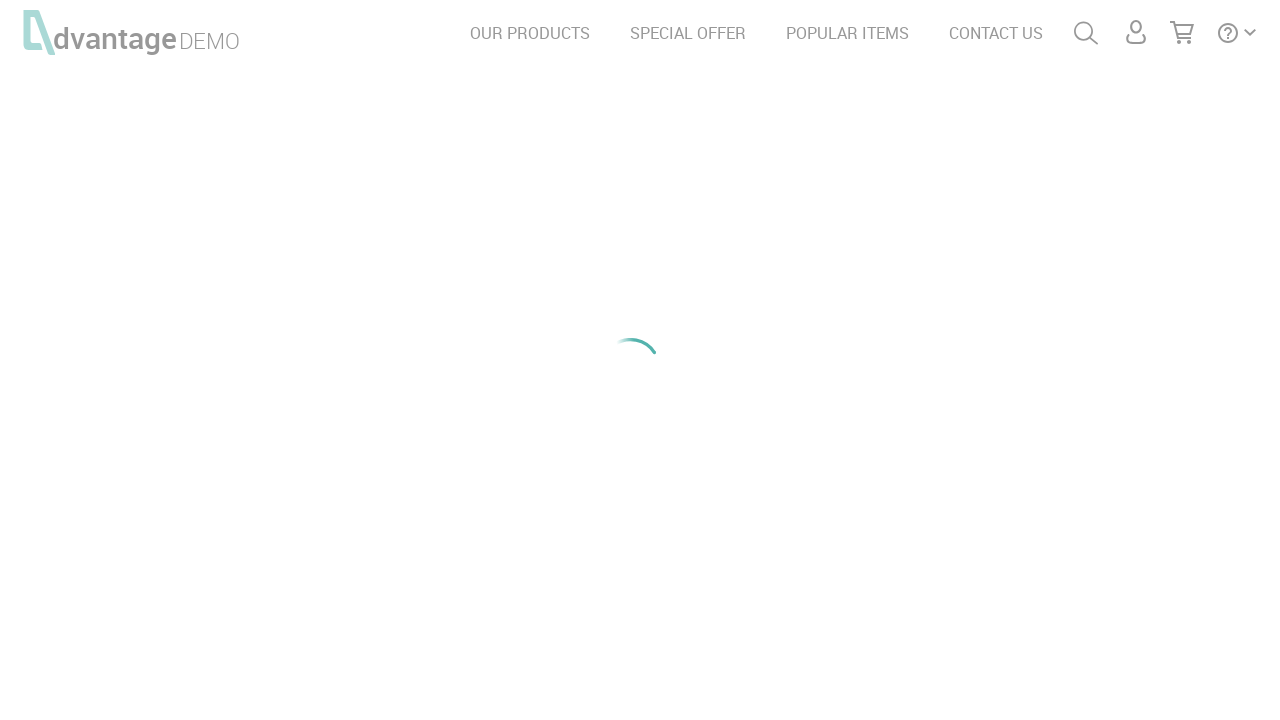

Filled search field with invalid search term 'xyznonexistent12345' on input[id='autoComplete']
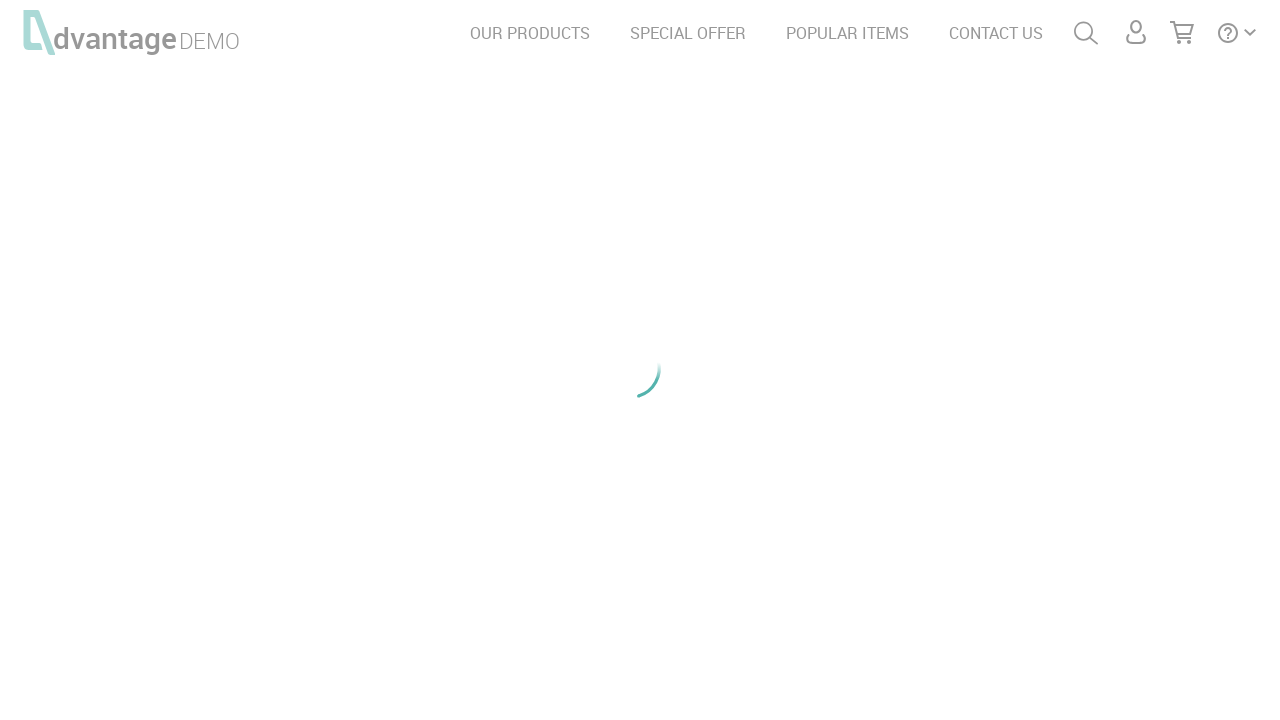

Pressed Enter to submit search
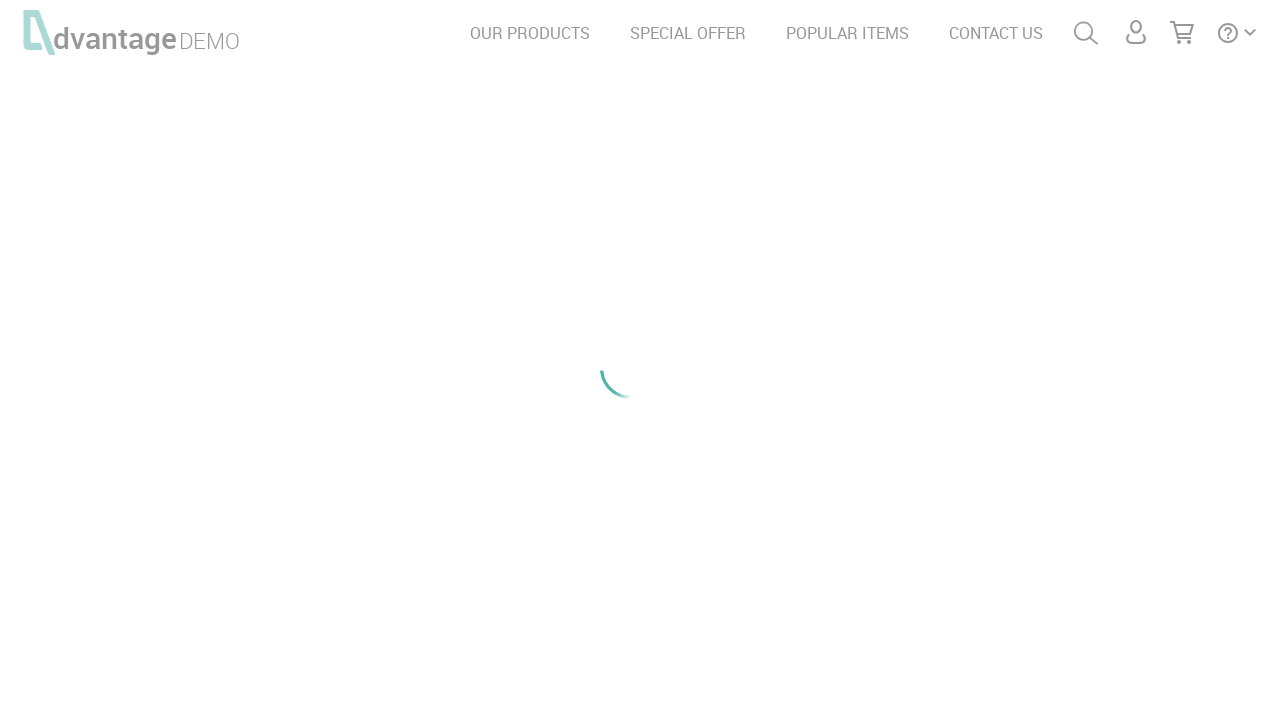

Waited for 'No results' message to appear
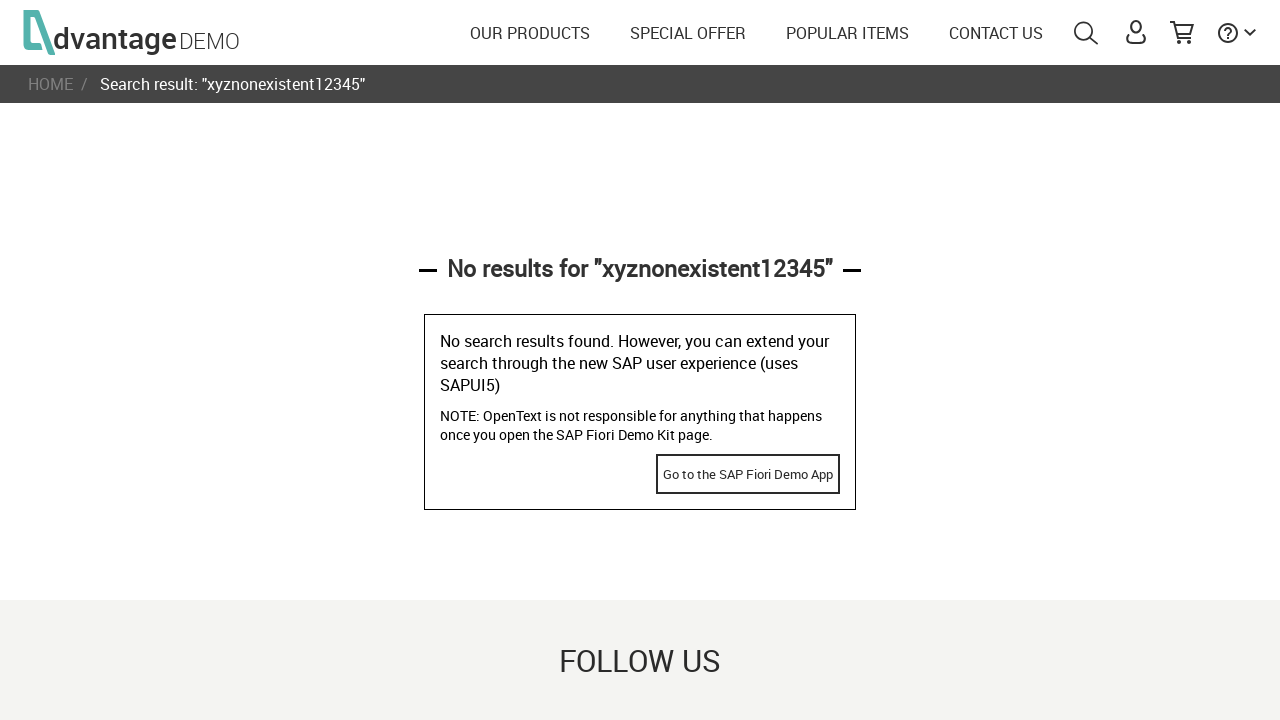

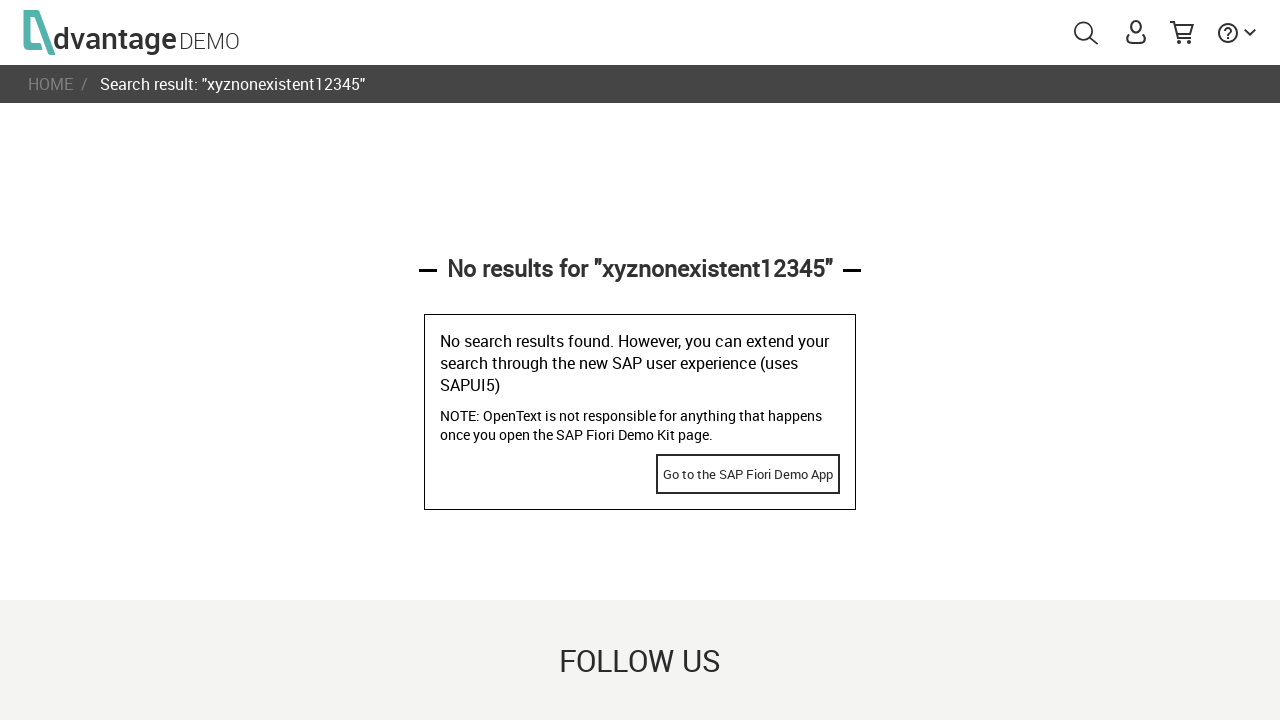